Tests context menu (right-click) functionality by right-clicking on an element, navigating with arrow keys, and selecting the "cut" option.

Starting URL: https://swisnl.github.io/jQuery-contextMenu/demo.html

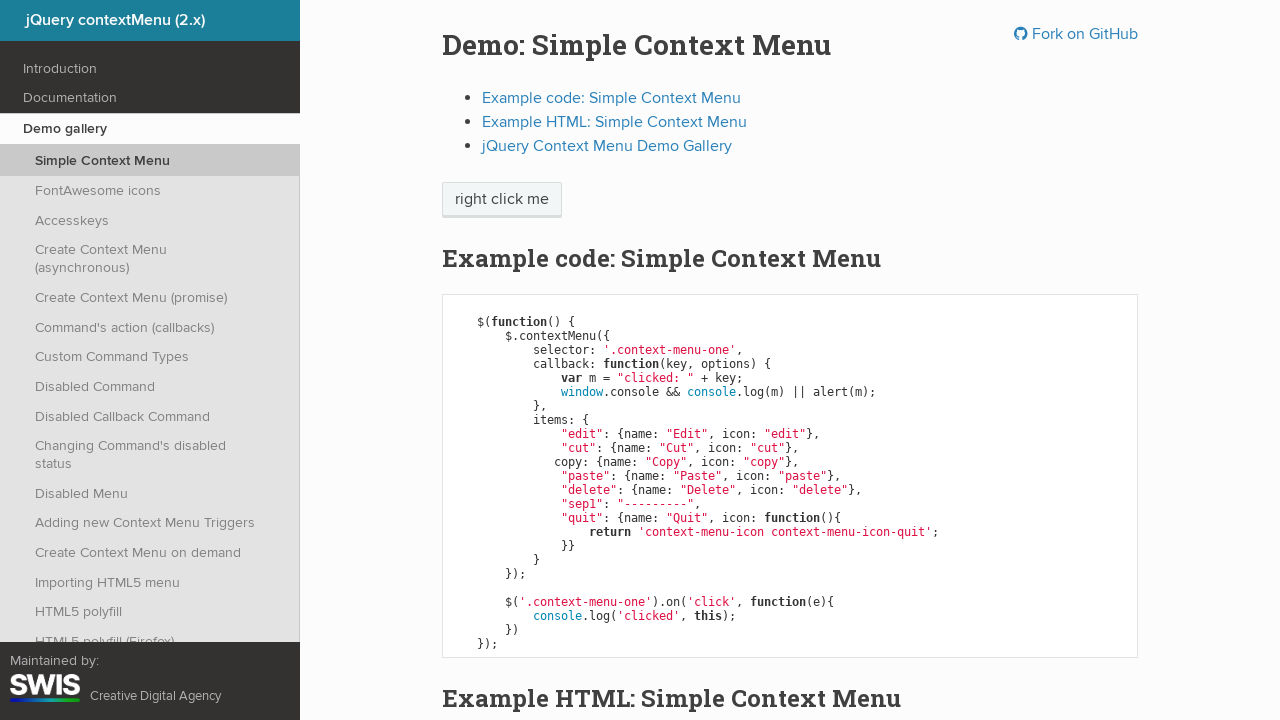

Right-clicked on context menu trigger element at (502, 200) on .context-menu-one
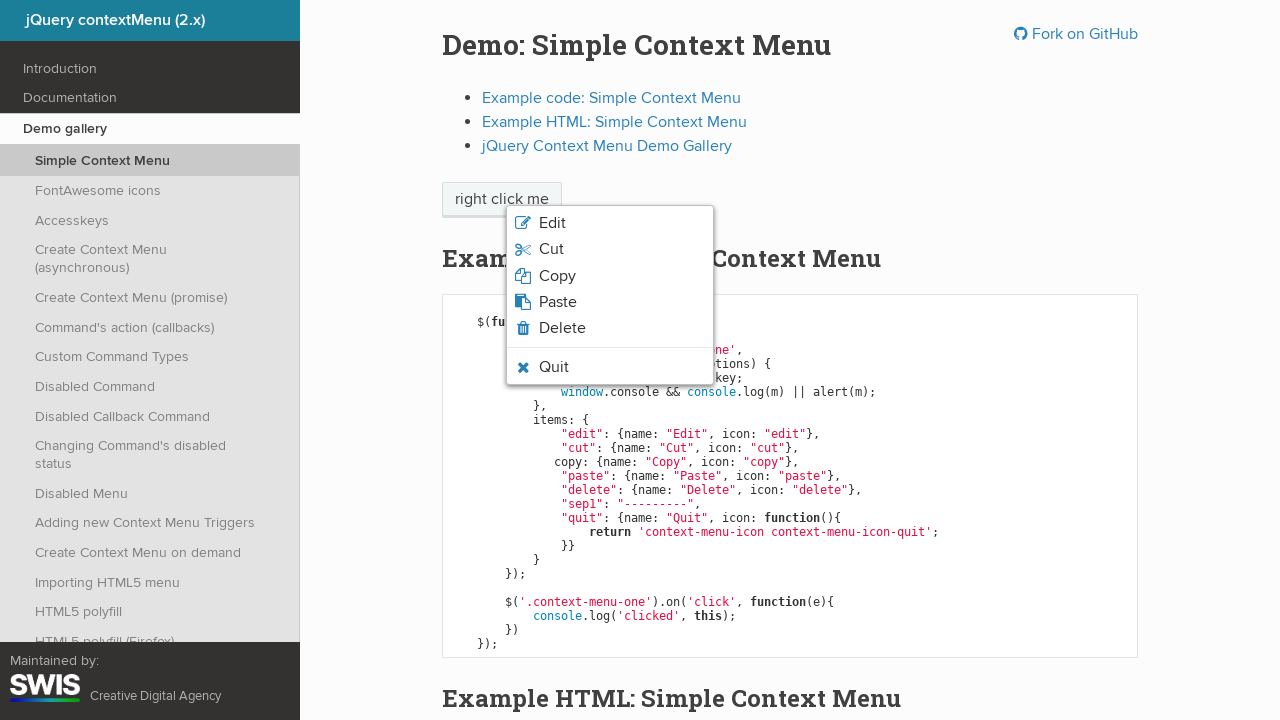

Pressed ArrowDown to navigate menu down once
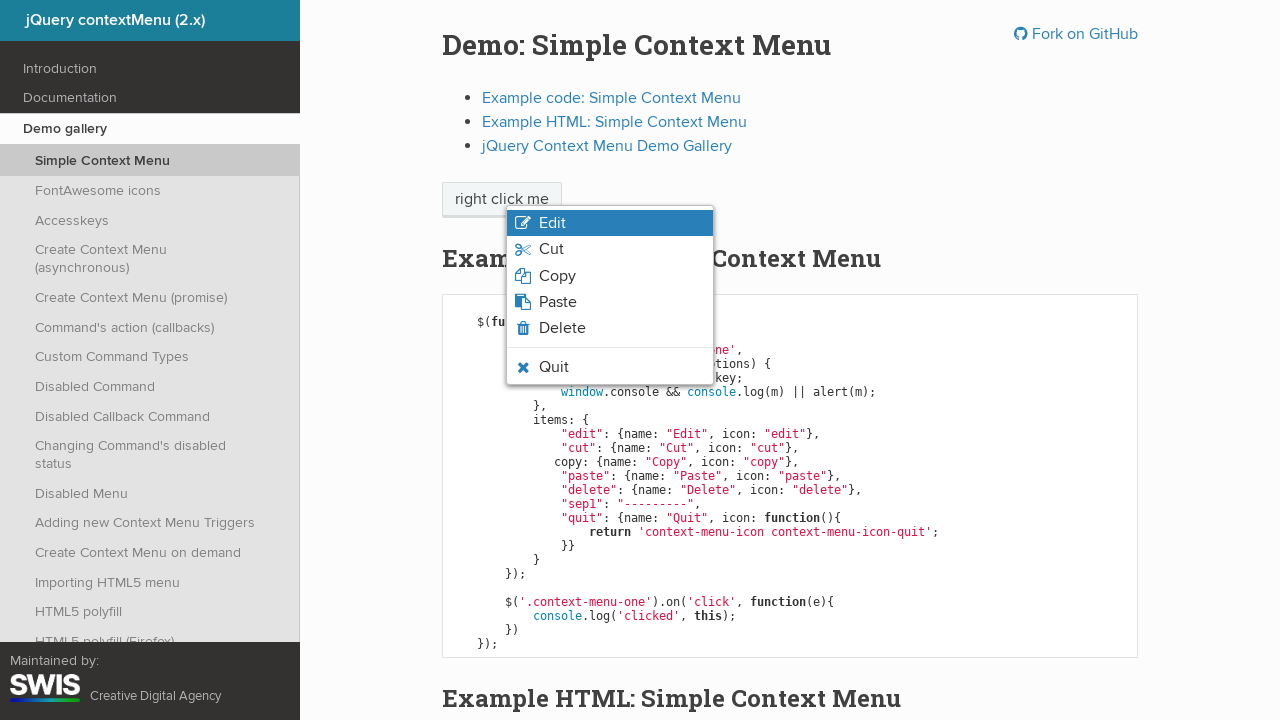

Pressed ArrowDown to navigate menu down again
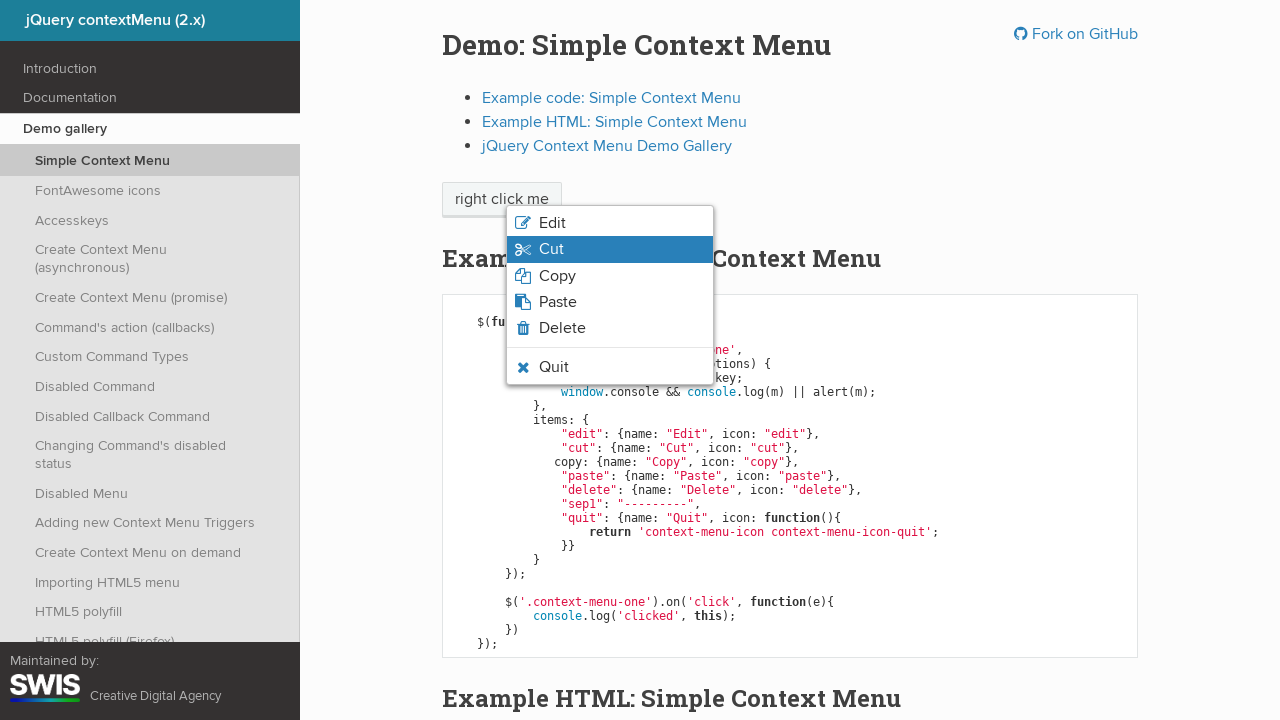

Pressed Enter to select the 'cut' option
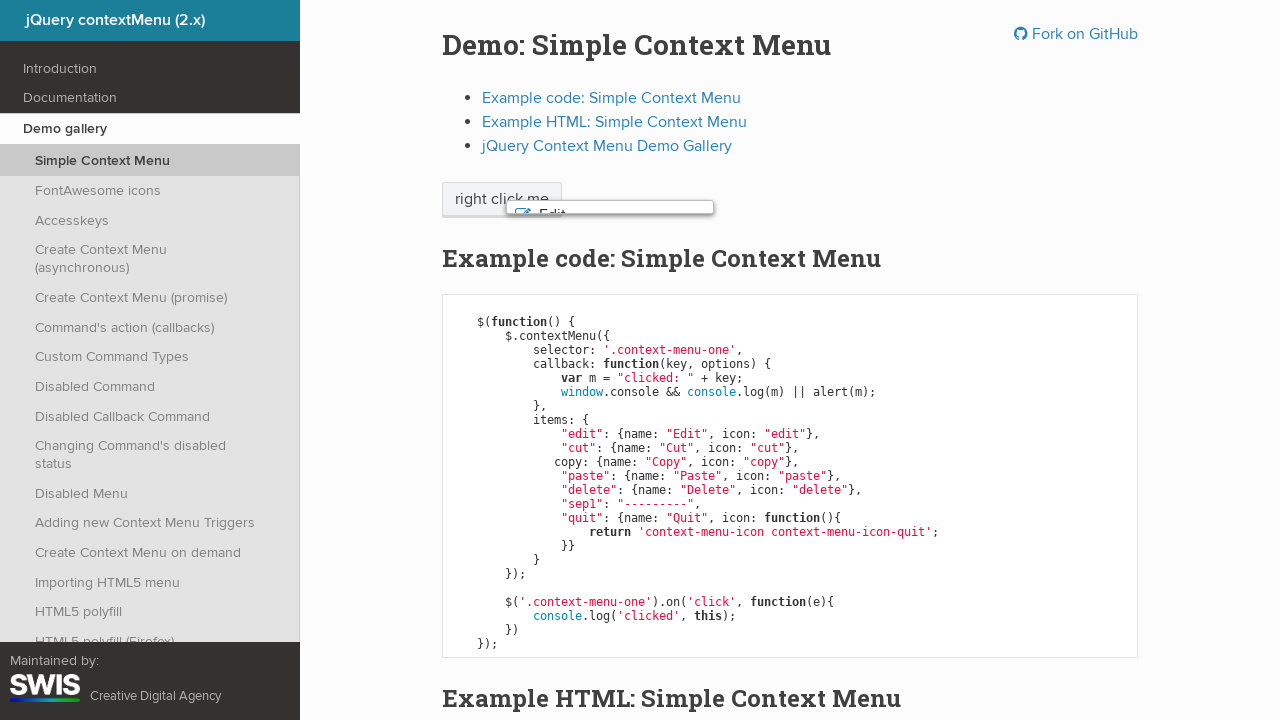

Waited 1000ms for alert to appear
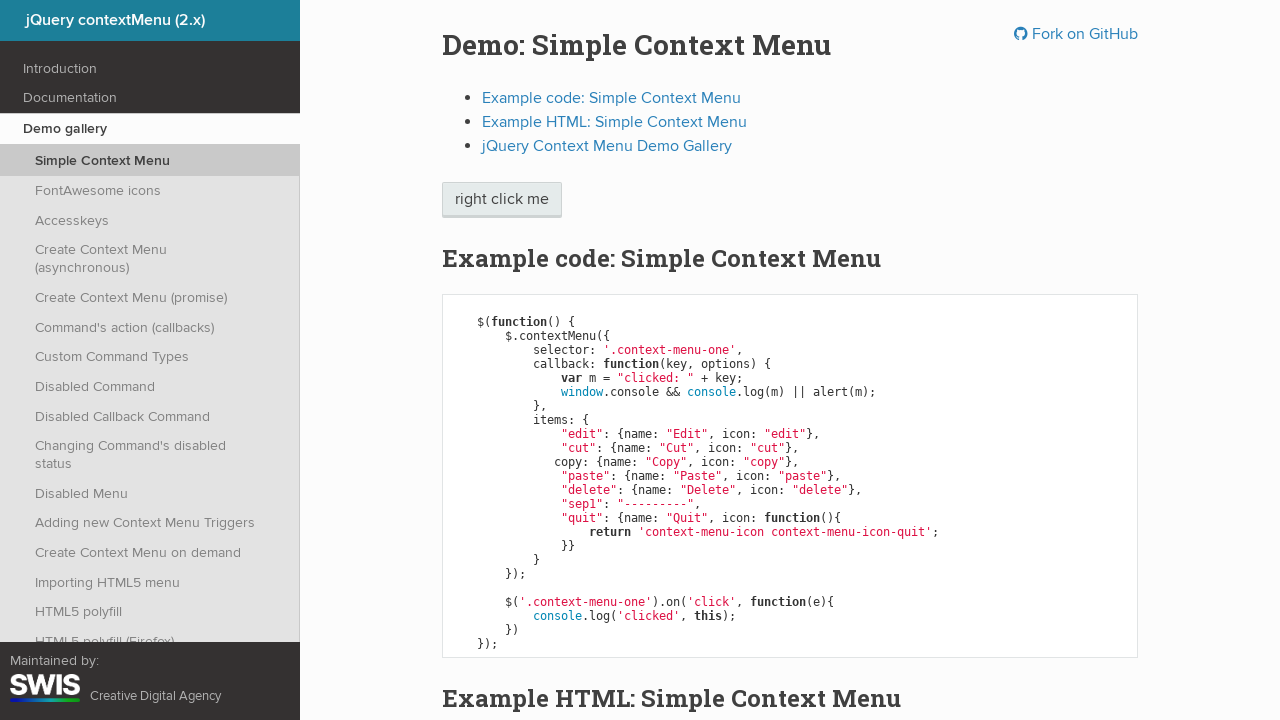

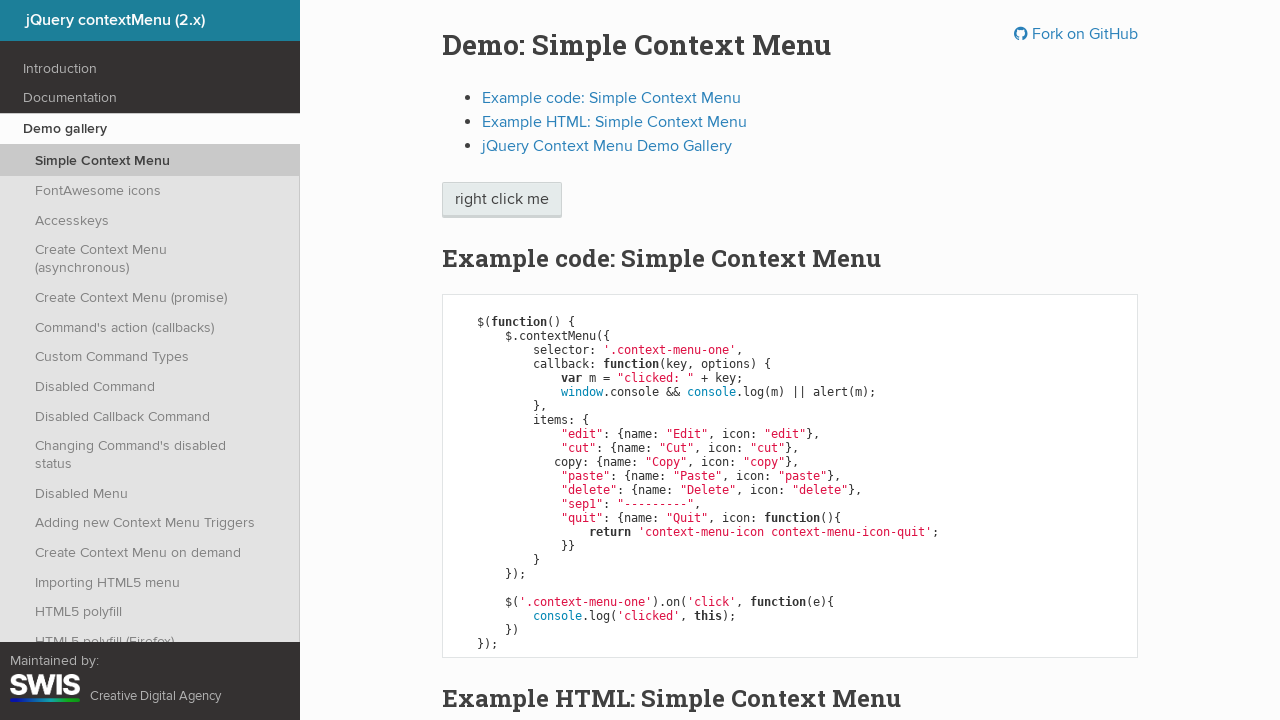